Tests drag and drop functionality on jQuery UI demo page by dragging an element and dropping it onto a target area

Starting URL: https://jqueryui.com/droppable/

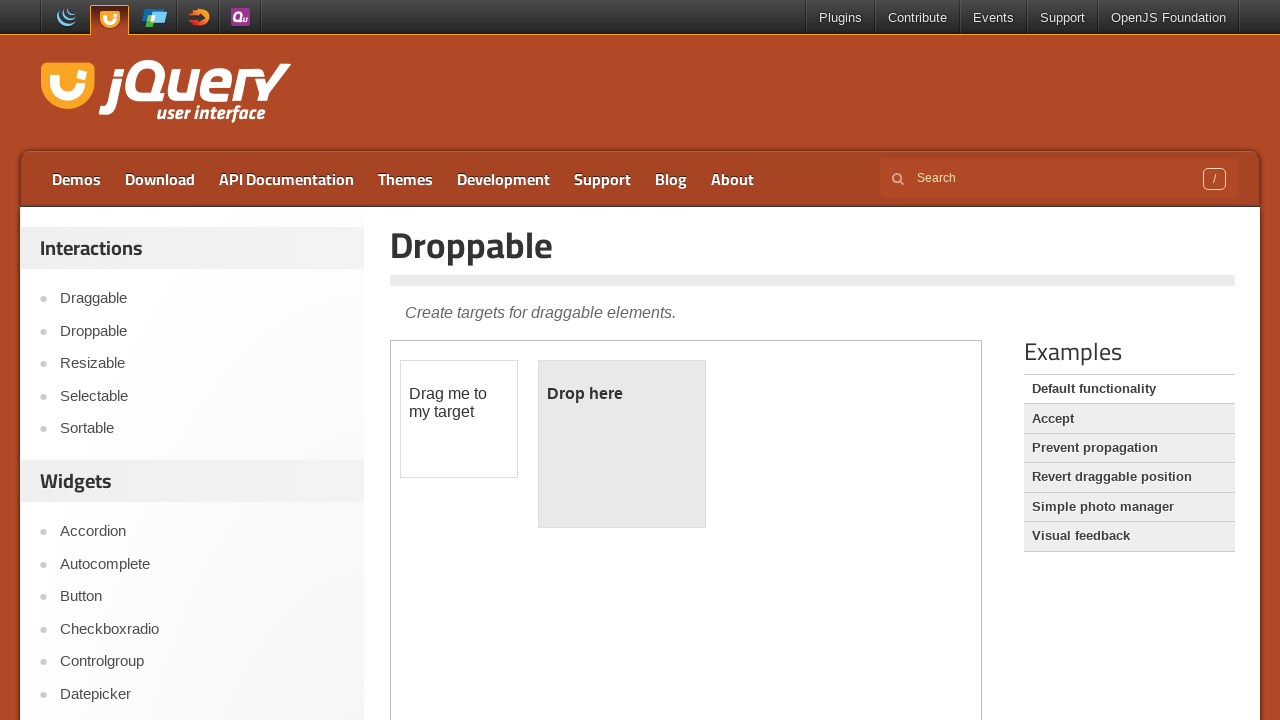

Located iframe containing the drag and drop demo
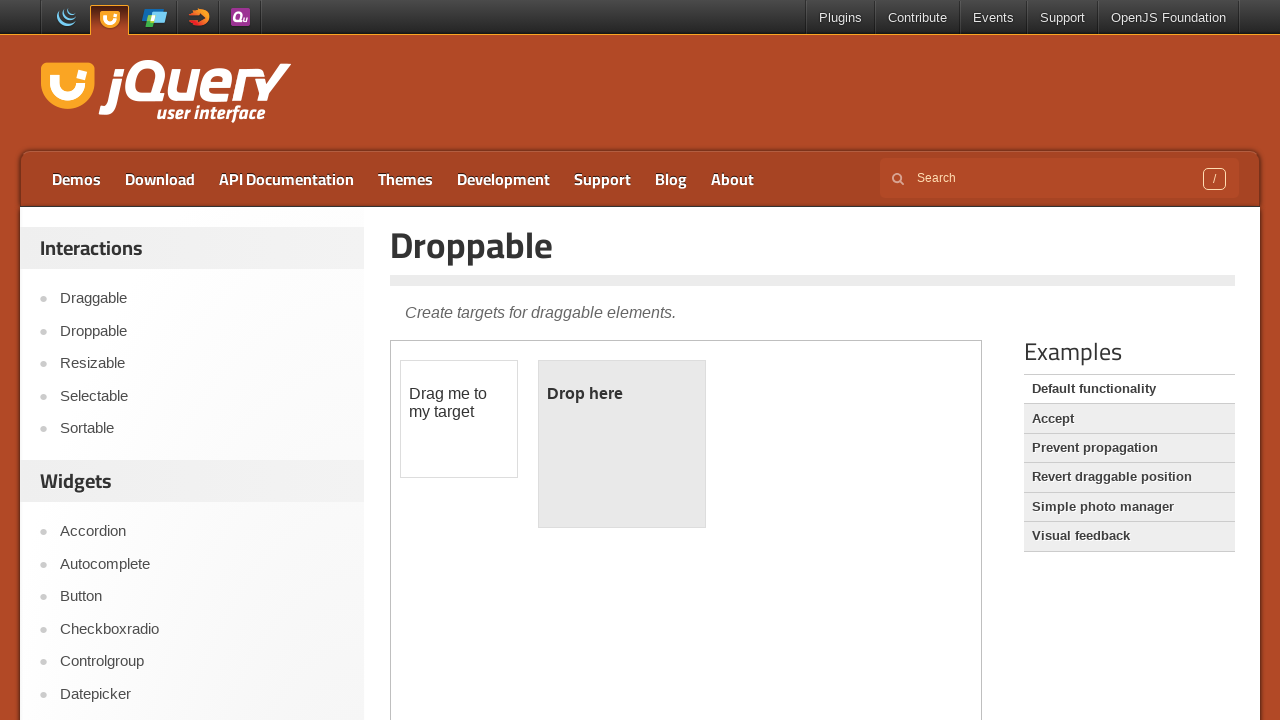

Located draggable element with ID 'draggable'
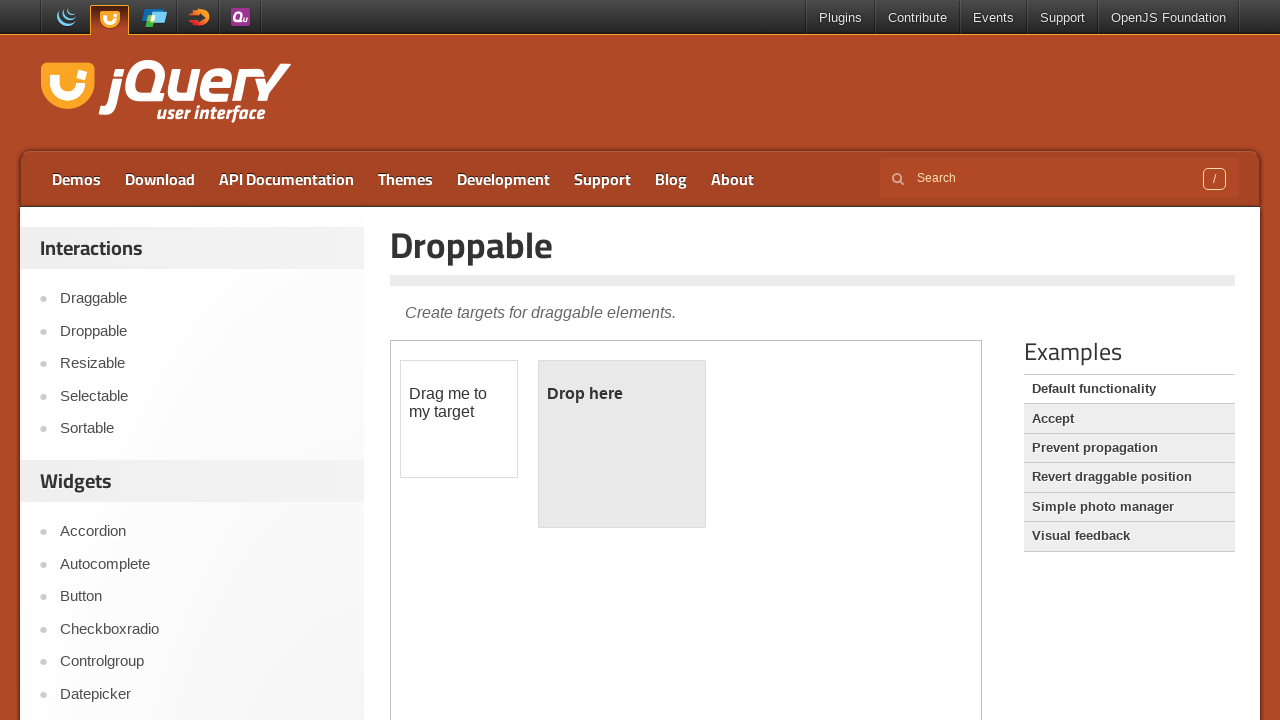

Located droppable target element with ID 'droppable'
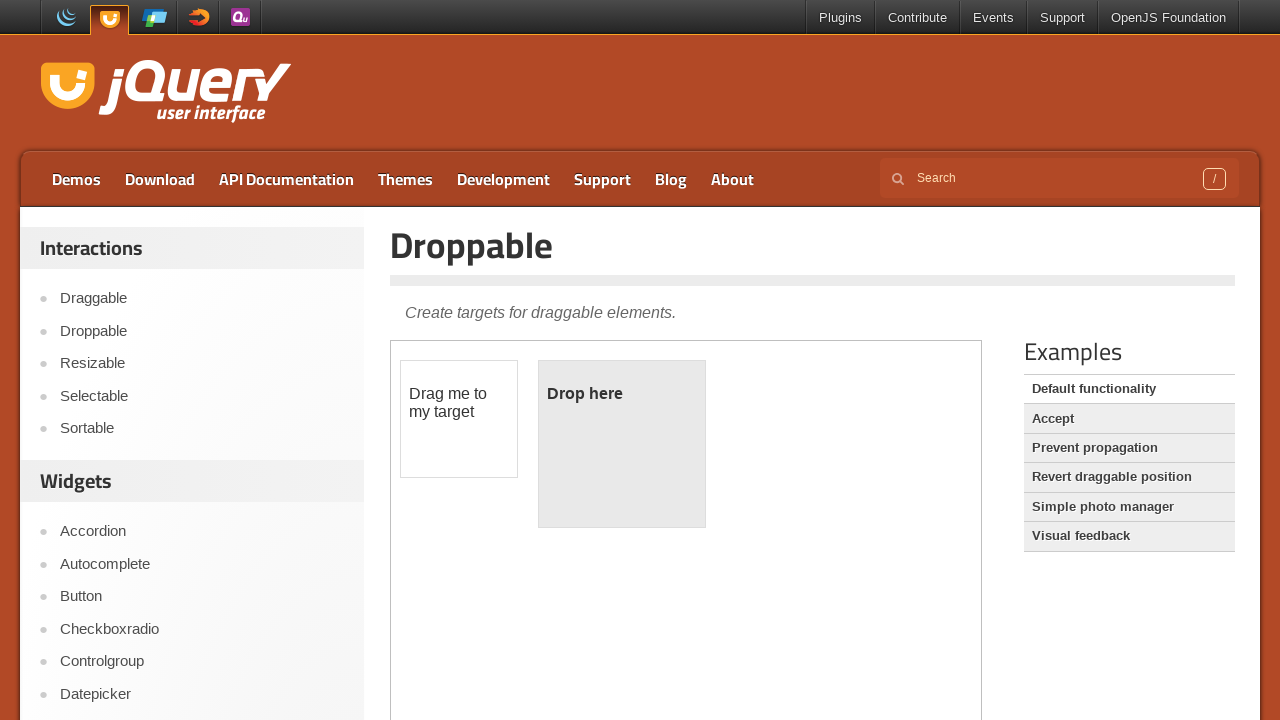

Dragged and dropped element onto target area at (622, 444)
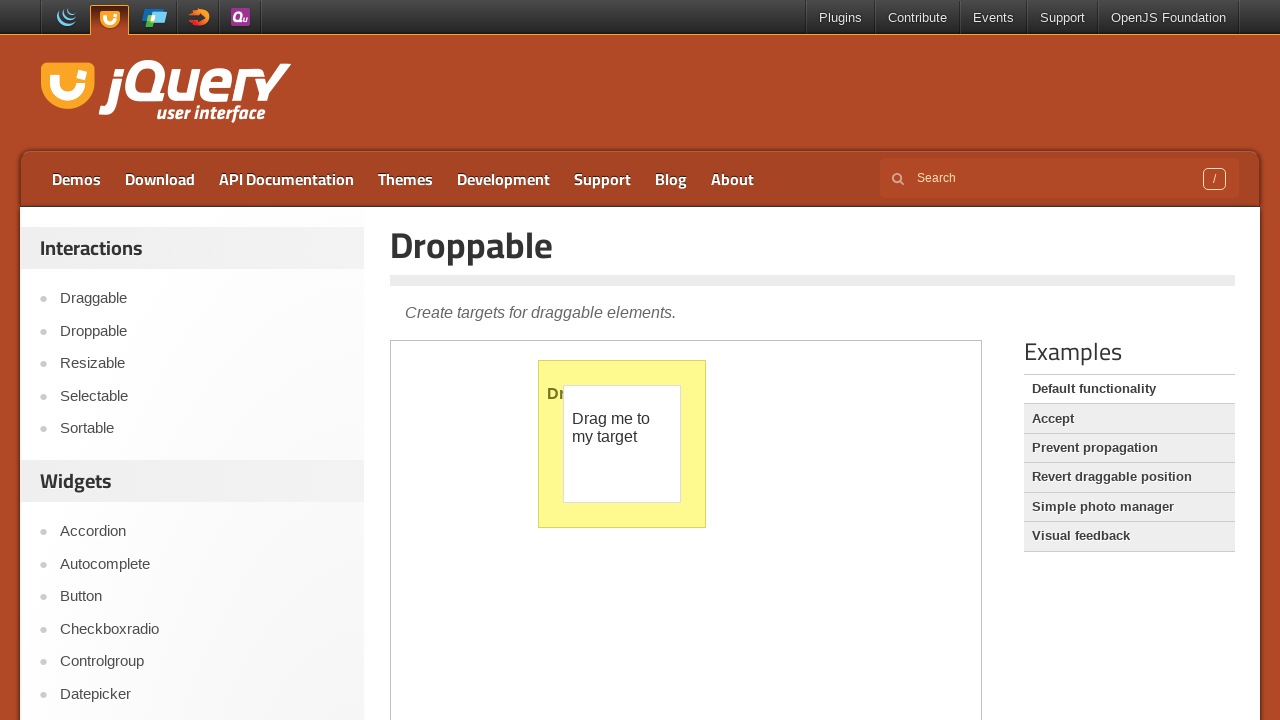

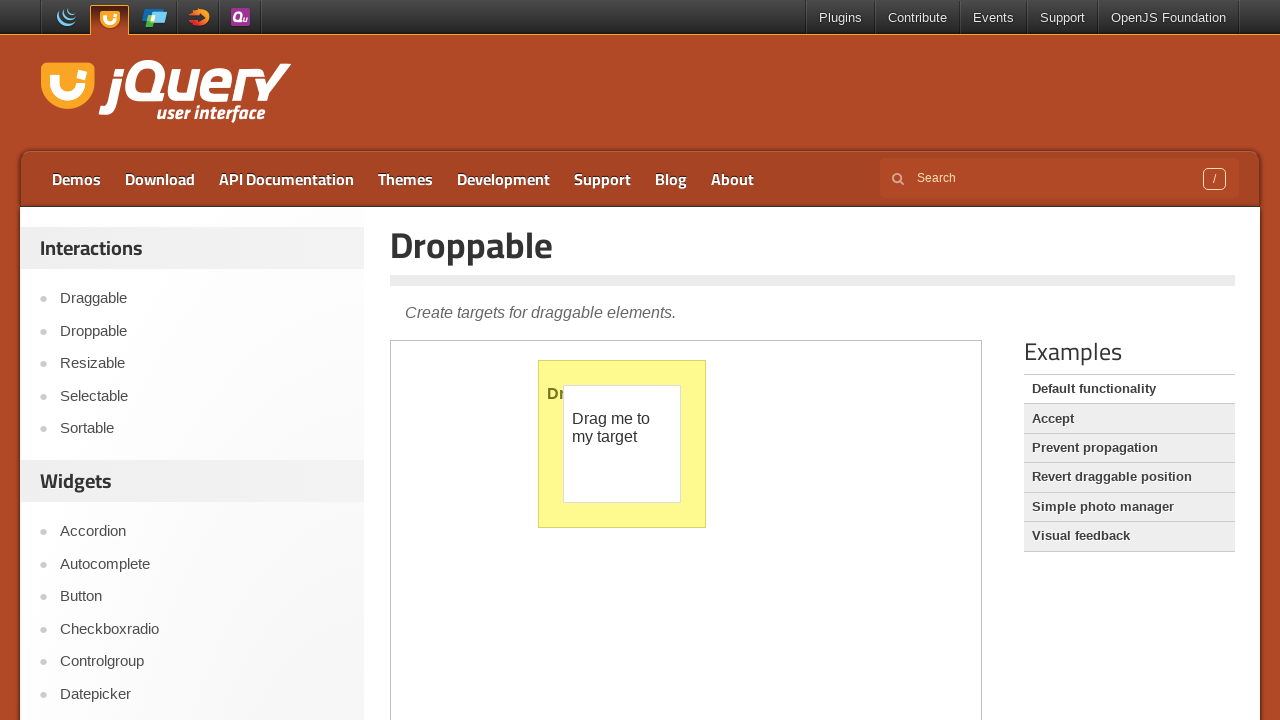